Tests searching for "Šílený Max: Zběsilá cesta" movie, navigating to a related movie "Šílený Max (1979)", and clicking on the trailer link.

Starting URL: https://div.cz/

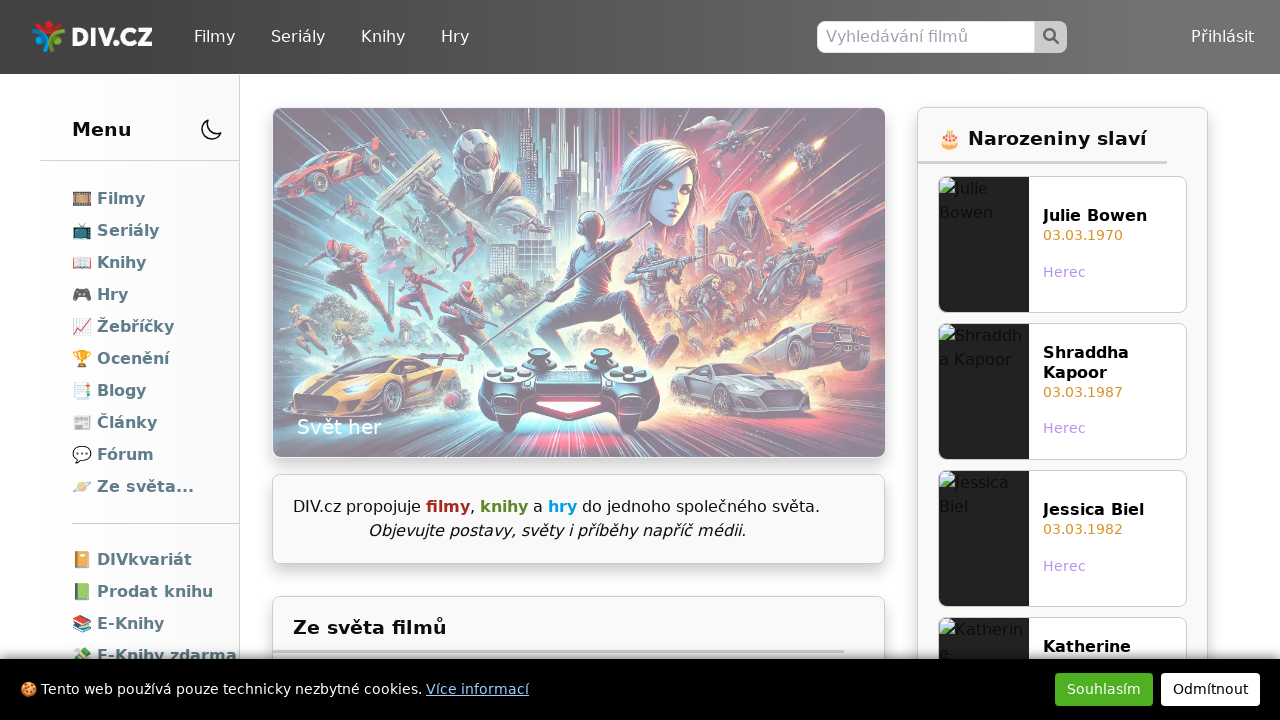

Clicked on search box at (926, 37) on internal:role=searchbox[name="Vyhledávání"i]
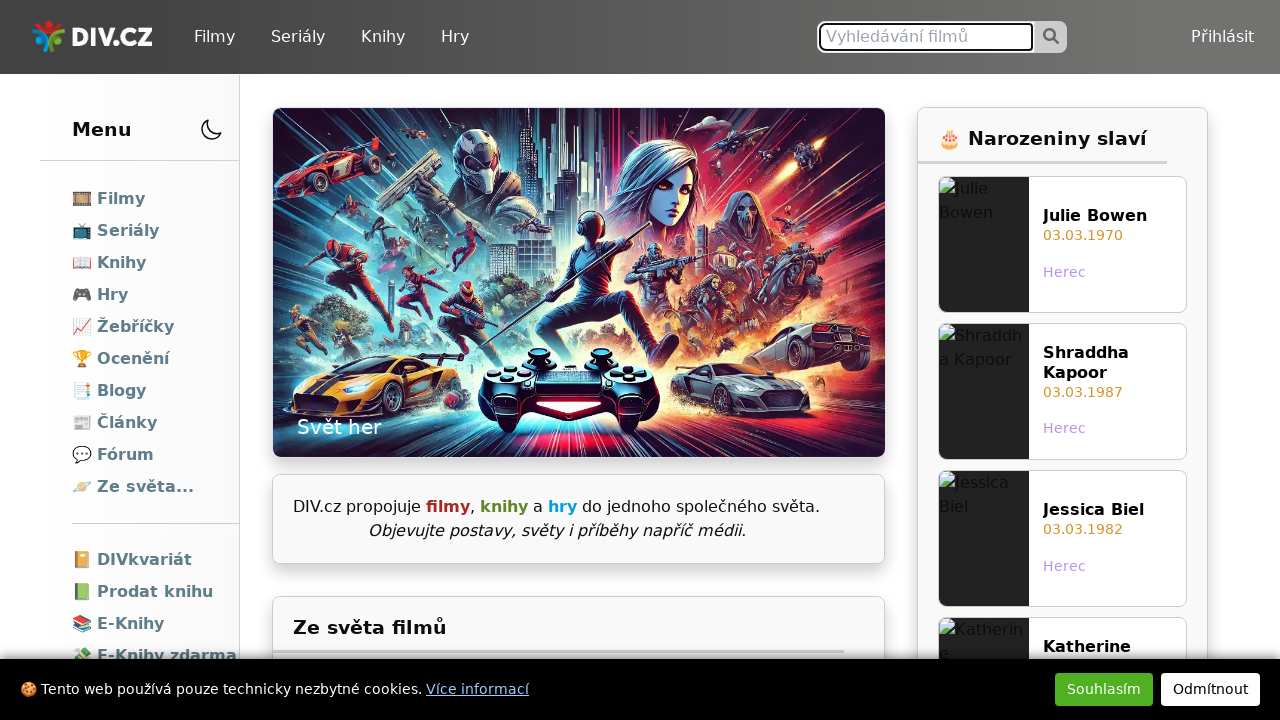

Filled search box with 'Šílený Max: Zběsilá cesta' on internal:role=searchbox[name="Vyhledávání"i]
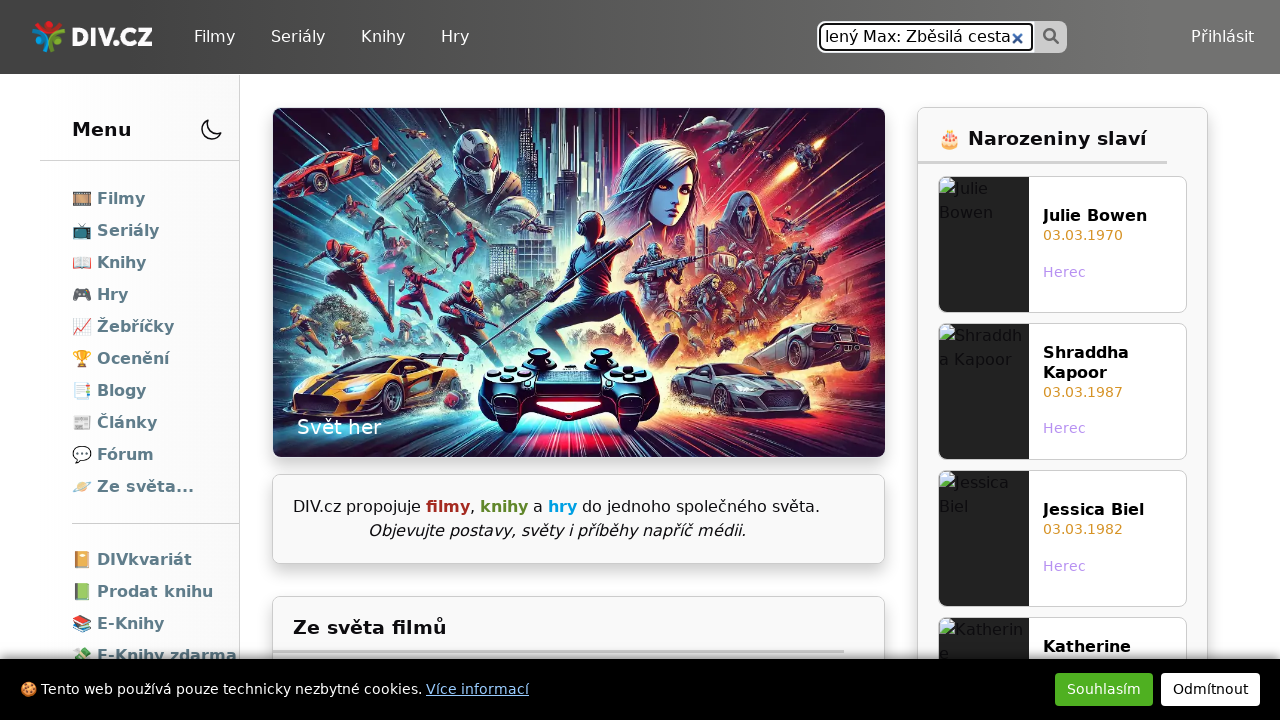

Pressed Enter to search for the movie on internal:role=searchbox[name="Vyhledávání"i]
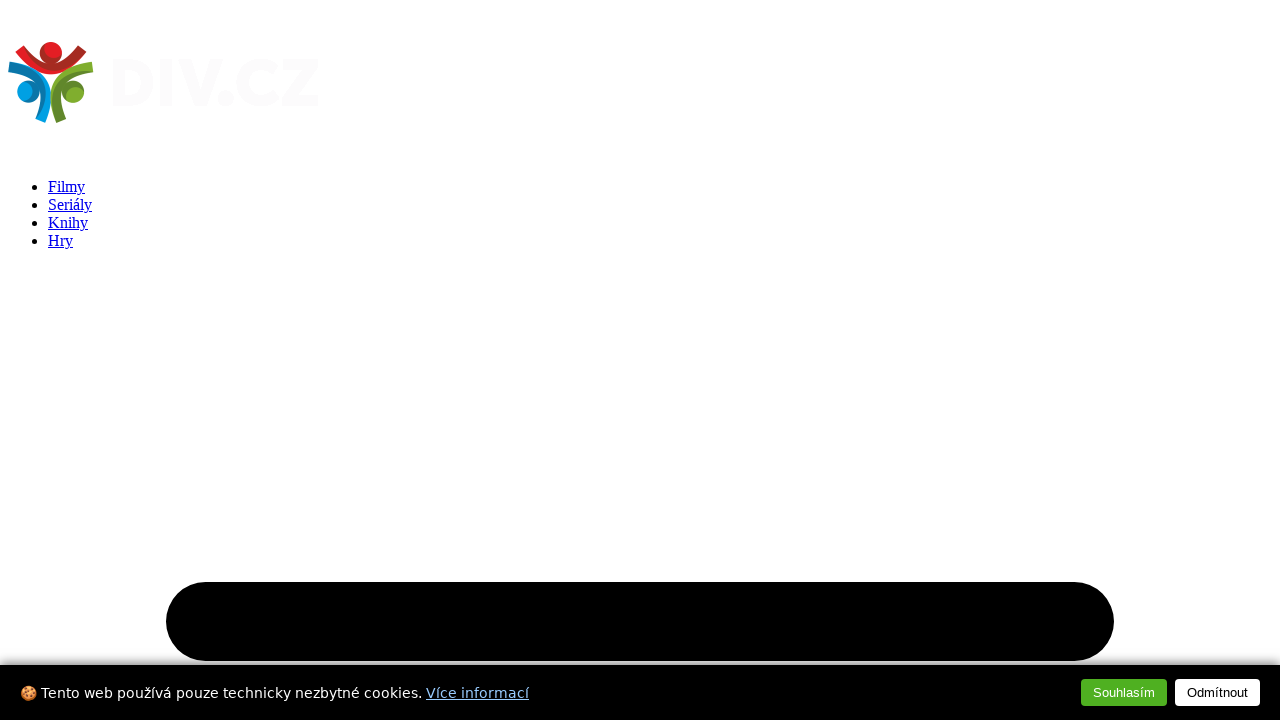

Clicked on 'Šílený Max: Zběsilá cesta' movie title in search results at (89, 361) on internal:text="\u0160\u00edlen\u00fd Max: Zb\u011bsil\u00e1 cesta"s
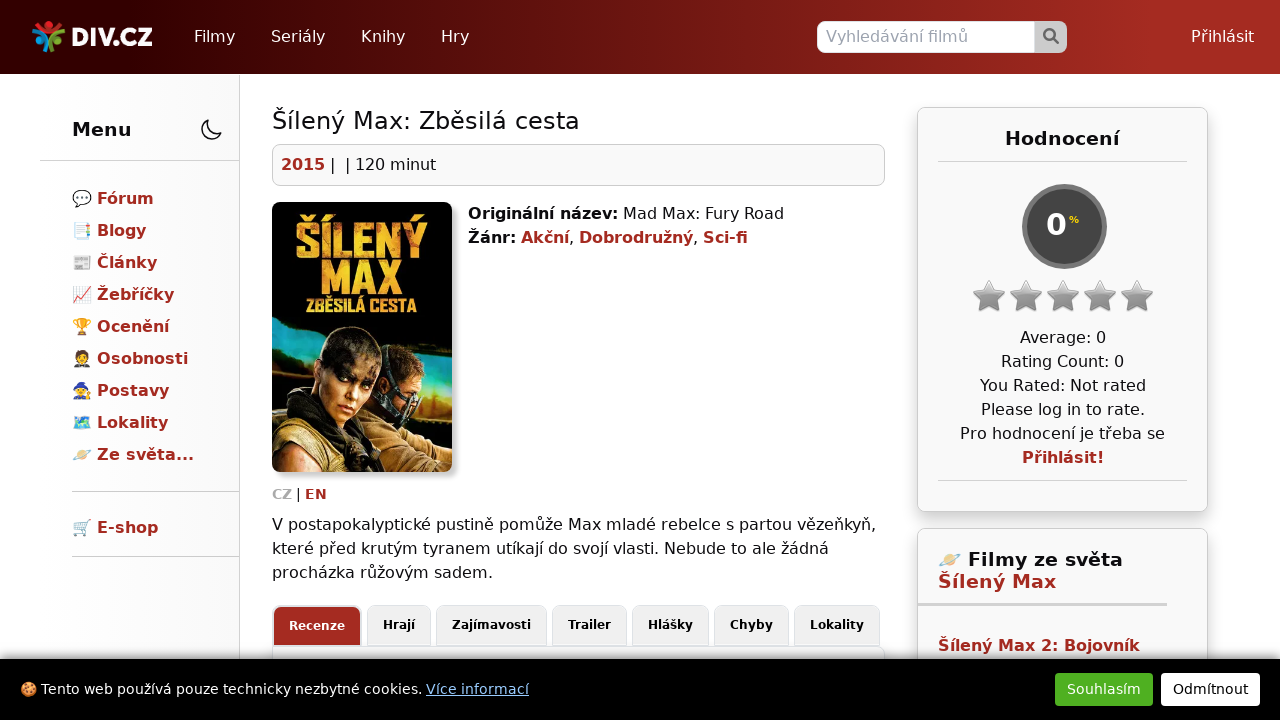

Clicked on related movie link 'Šílený Max (1979)' at (1019, 361) on internal:role=link[name="Šílený Max (1979)"i]
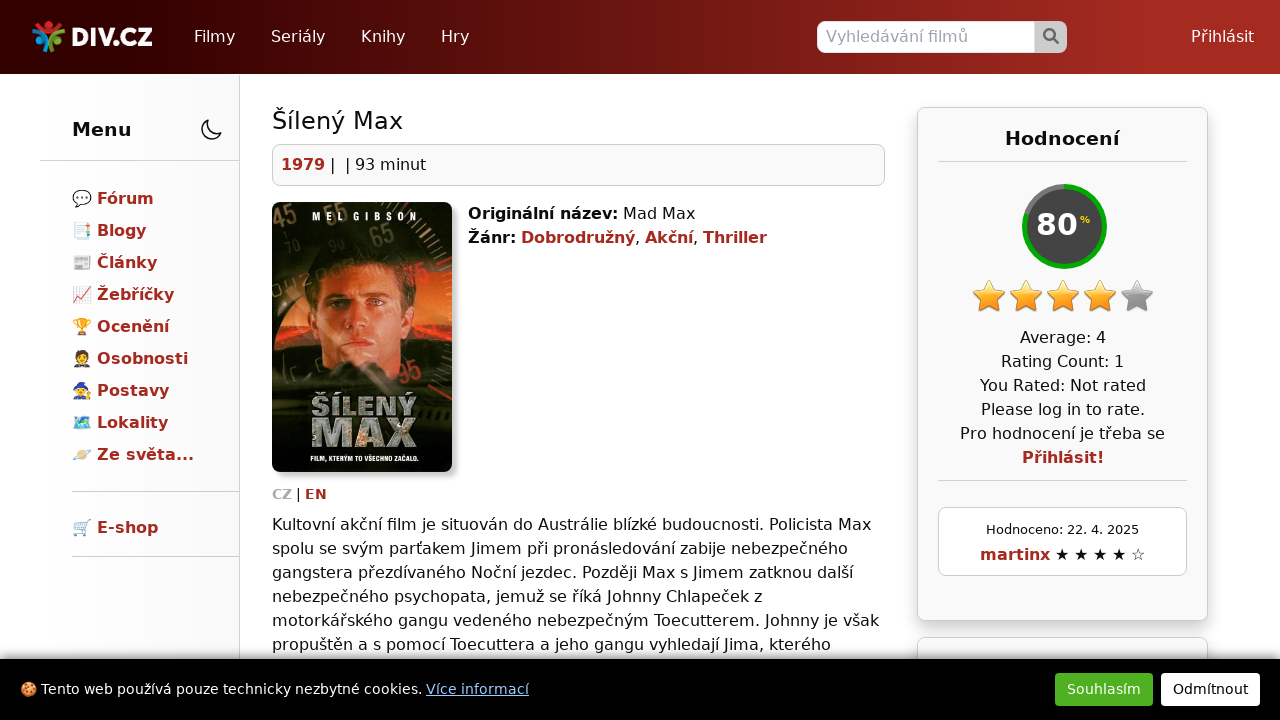

Clicked on trailer link at (590, 360) on internal:role=link[name="Trailer"i]
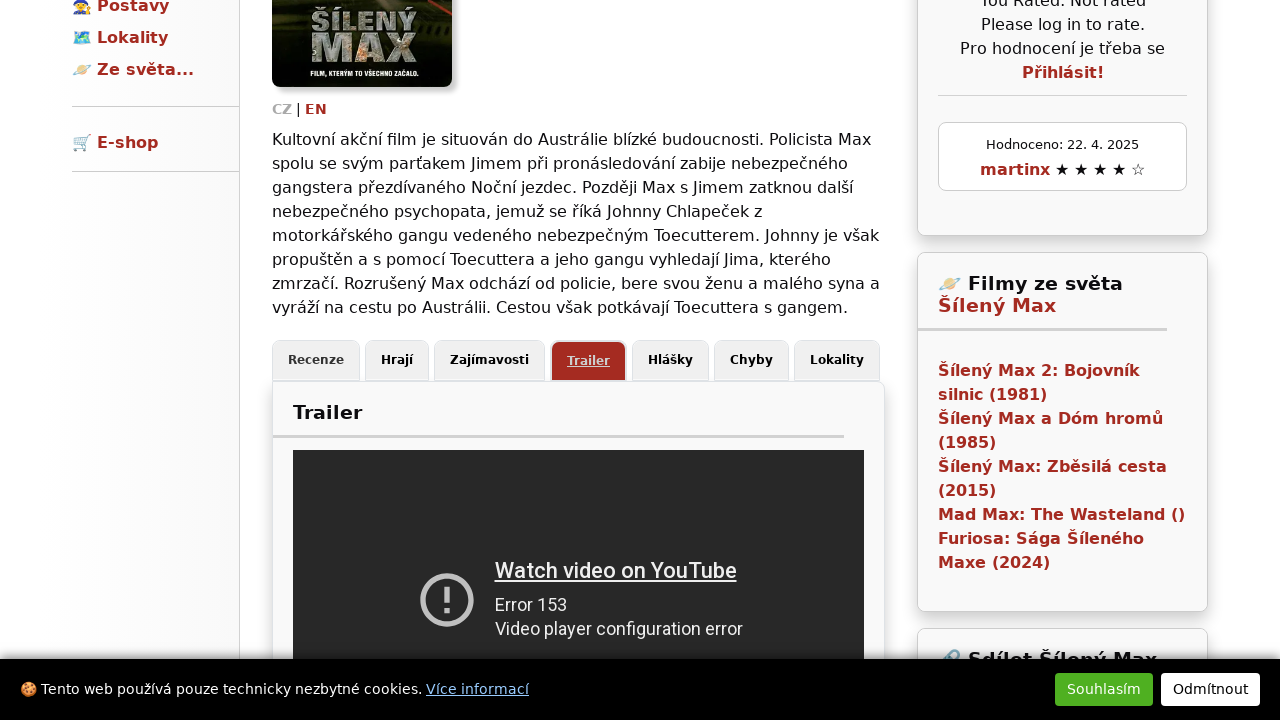

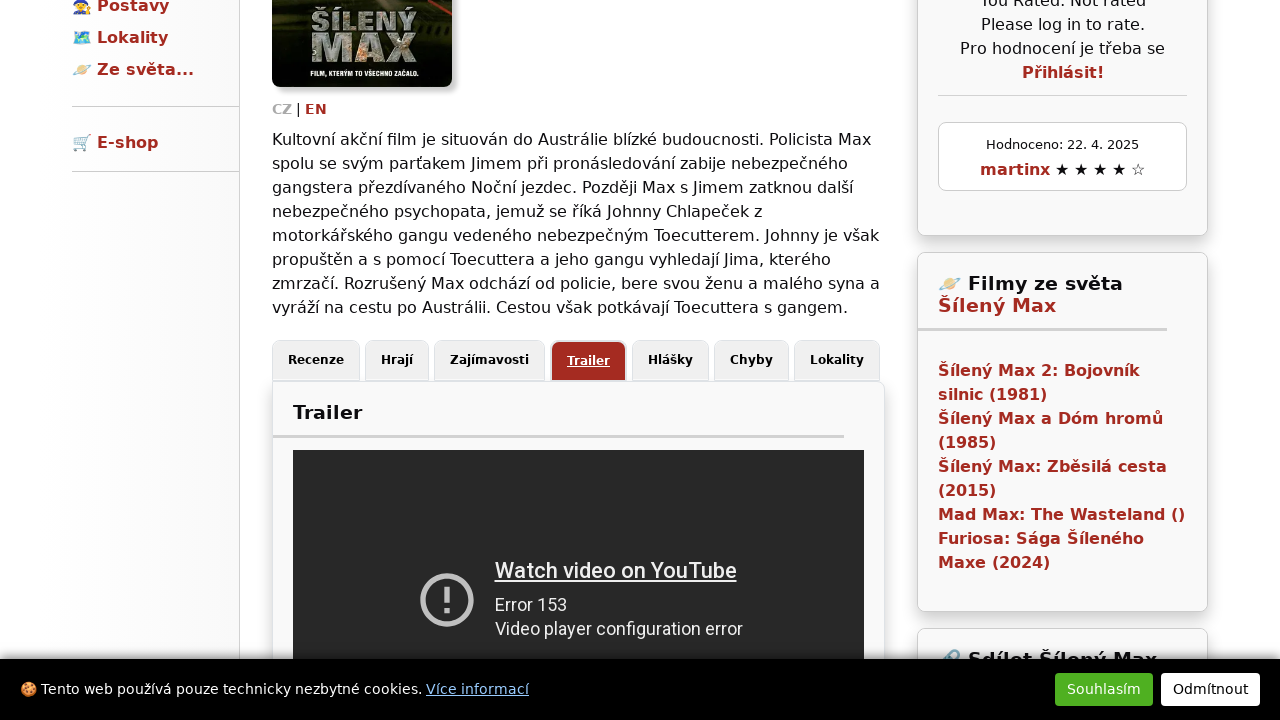